Navigates to a gold price website and retrieves the current gold exchange rate

Starting URL: https://www.melhorcambio.com/ouro-hoje

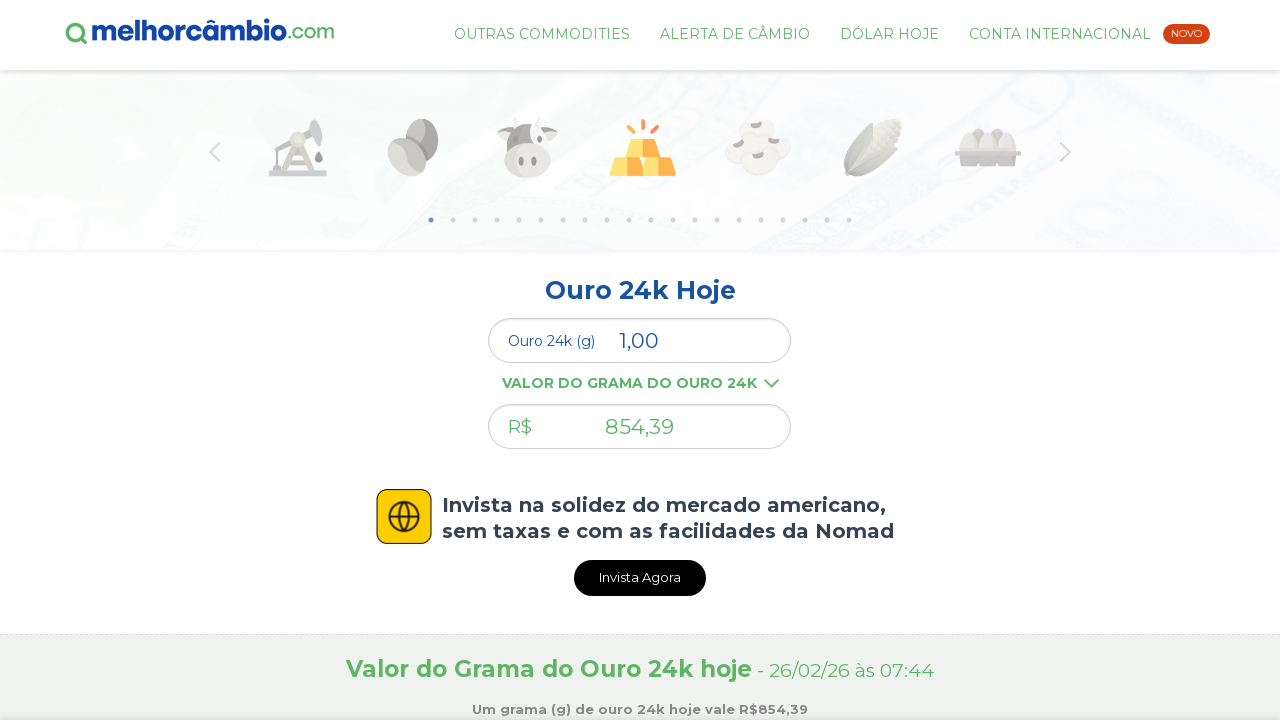

Waited for gold price field to be visible
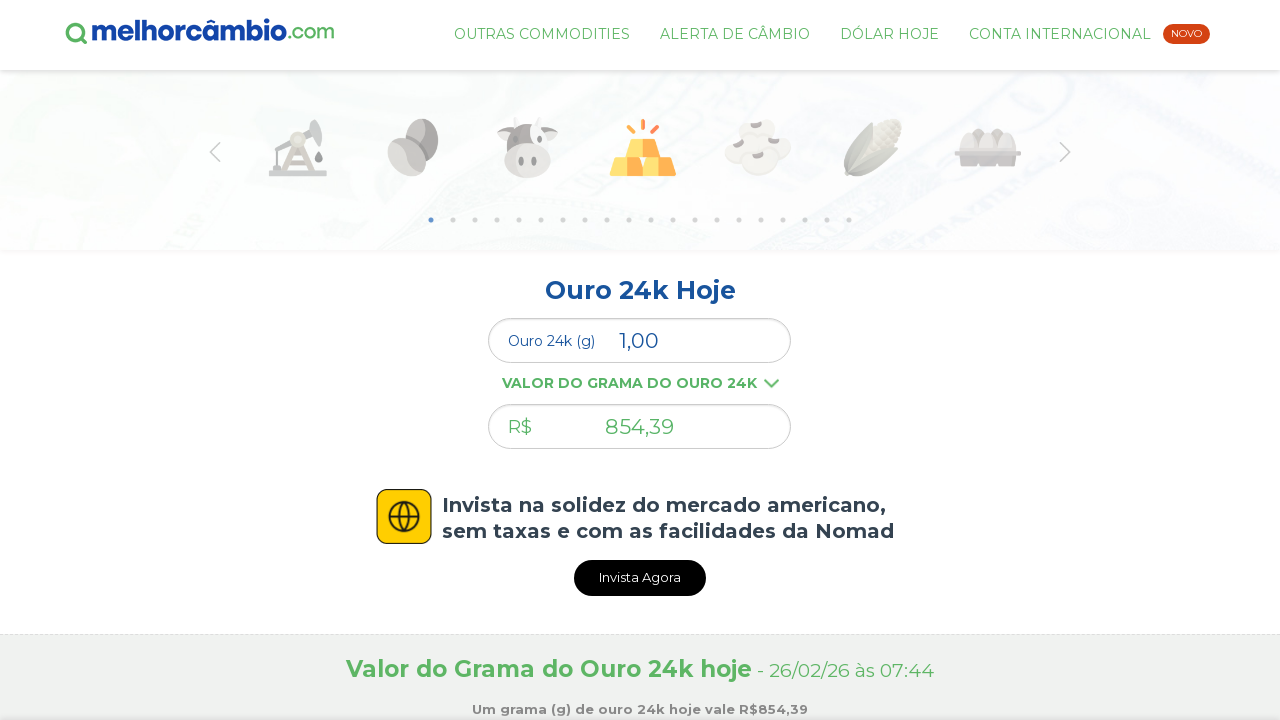

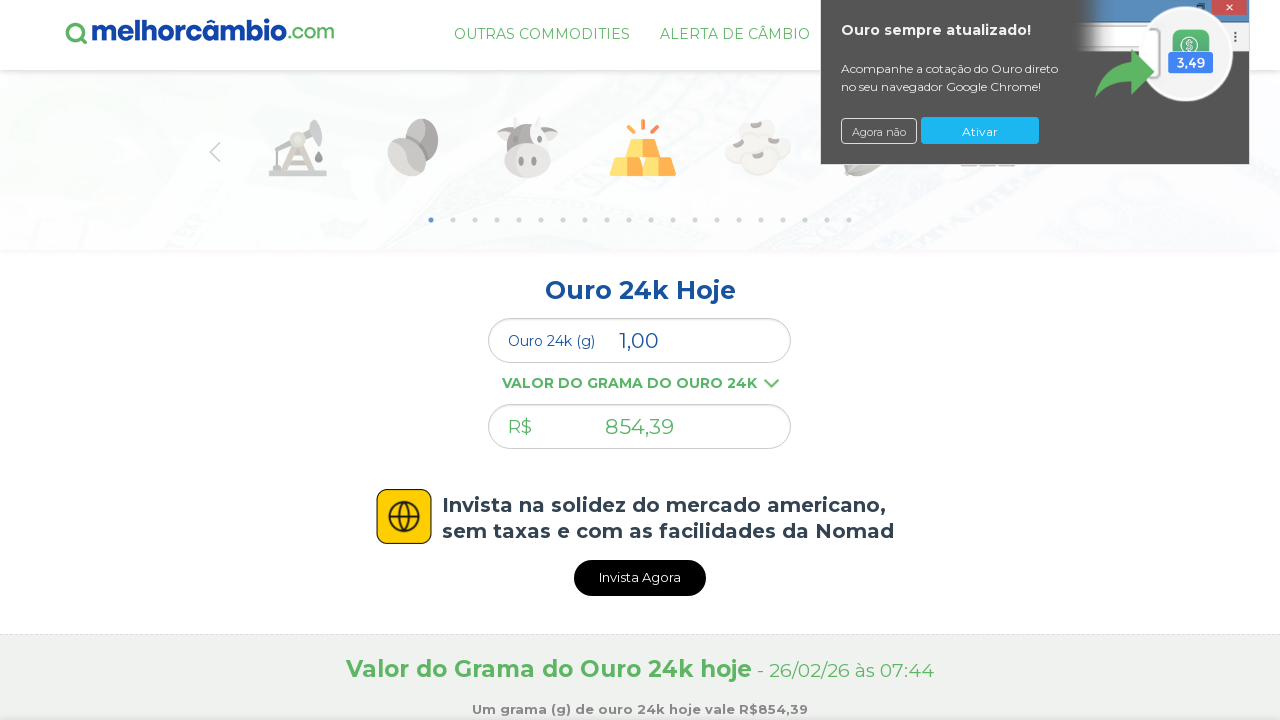